Tests browser window handling by opening a new tab, switching to it, reading text from the new tab, then closing it and switching back to the parent window

Starting URL: https://demoqa.com/browser-windows

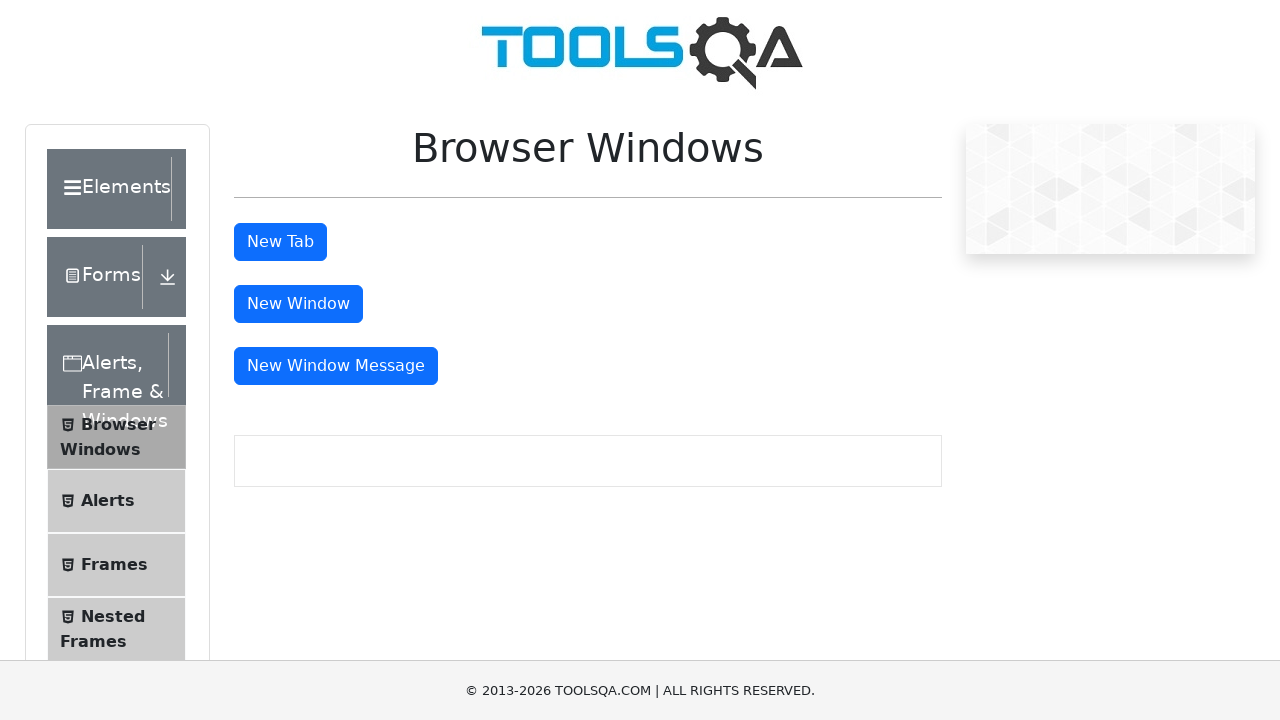

Clicked button to open new tab at (280, 242) on button#tabButton
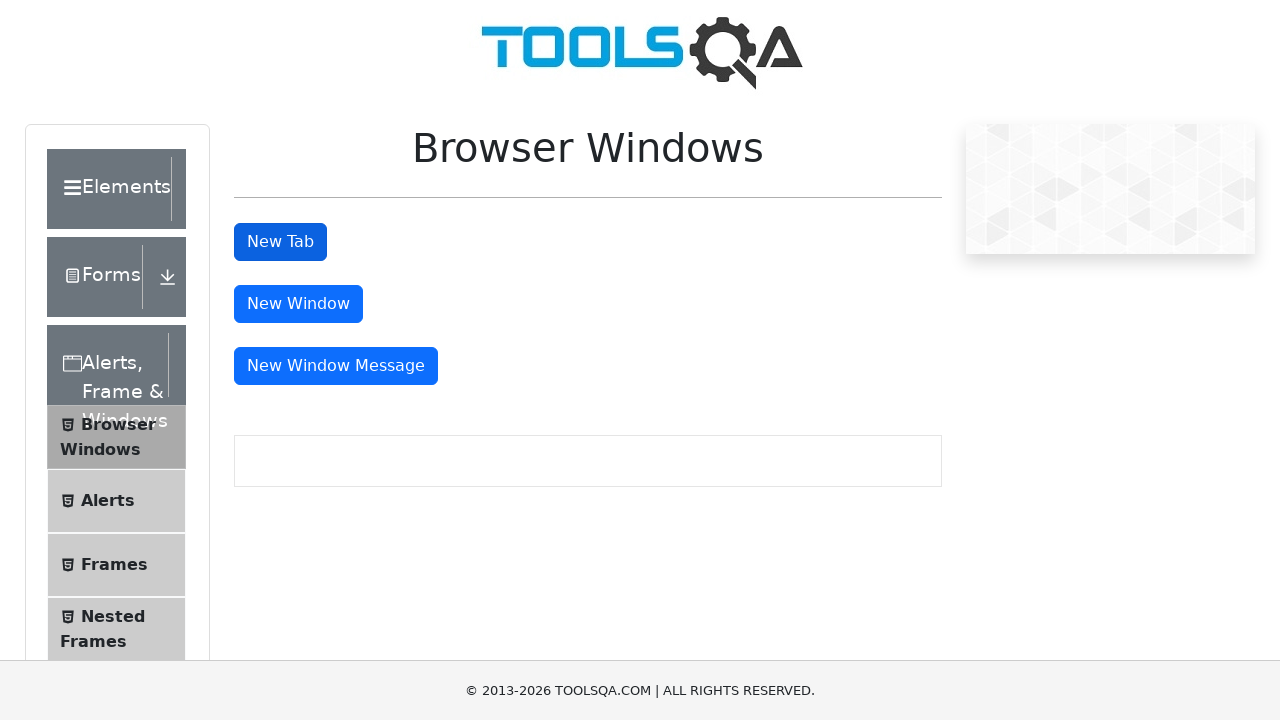

Retrieved all open pages/tabs from context
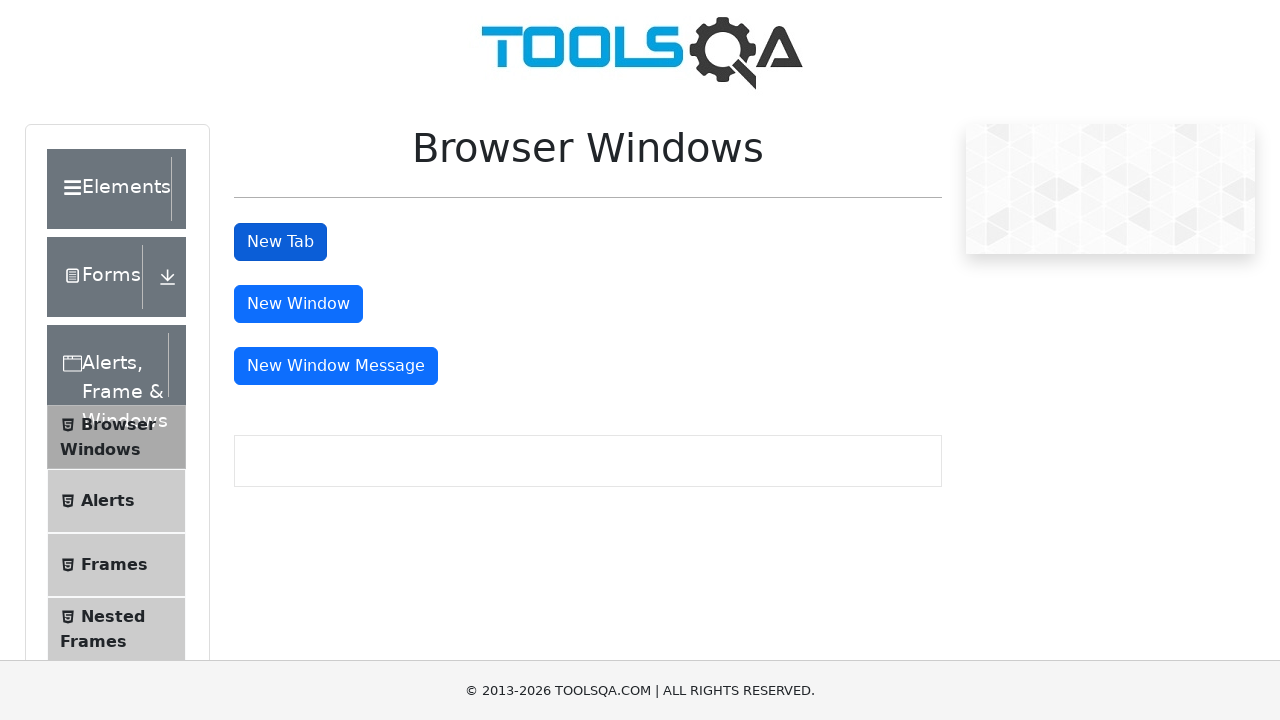

Switched to newly opened tab
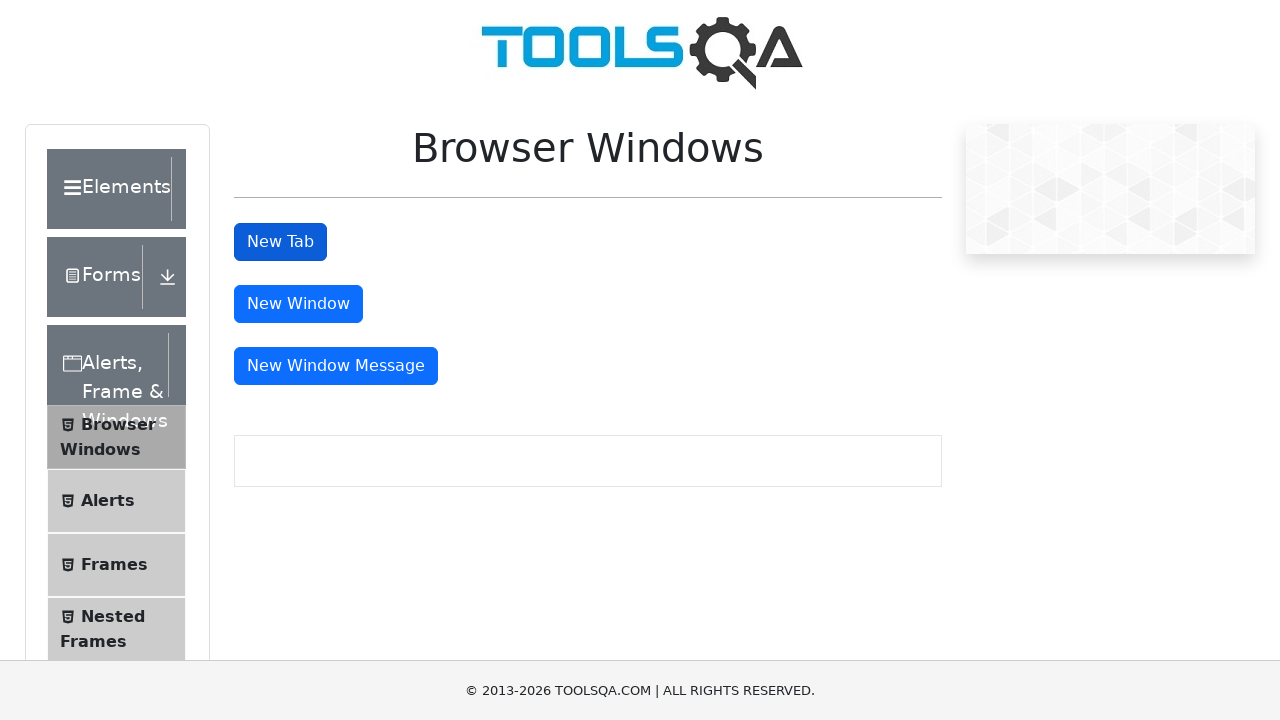

Waited for sample heading element to load in new tab
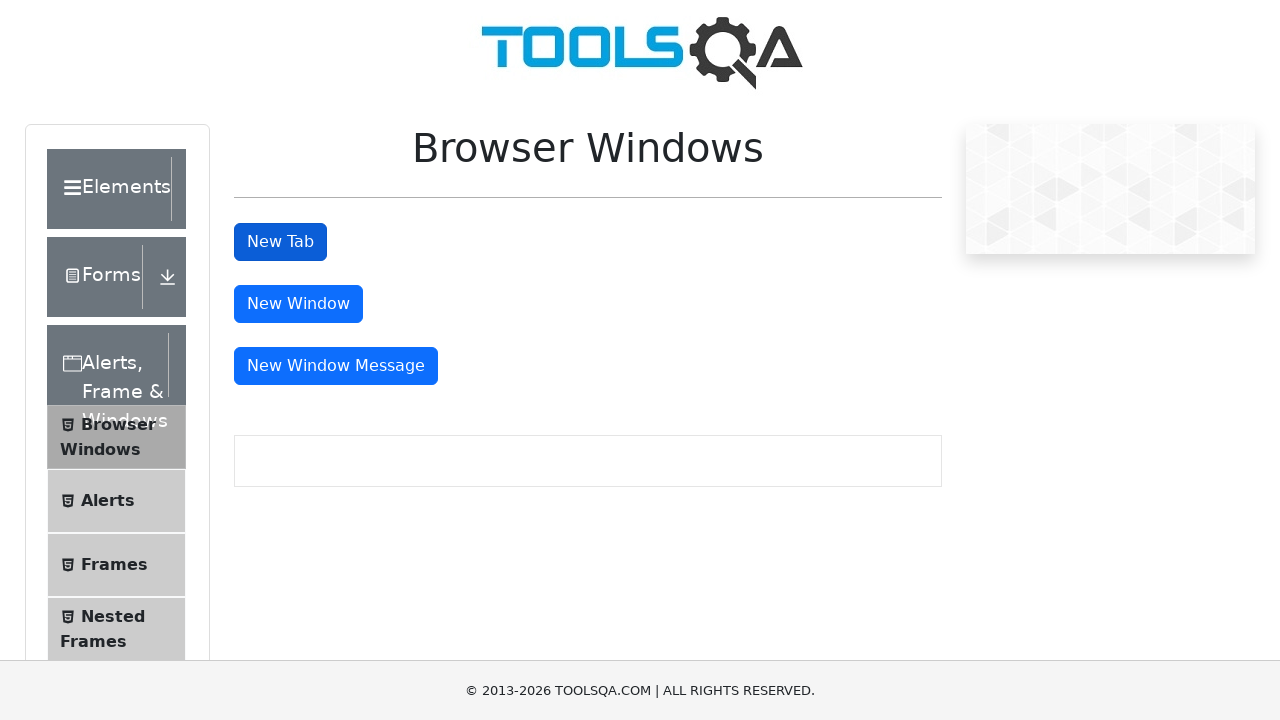

Retrieved text from sample heading: 'This is a sample page'
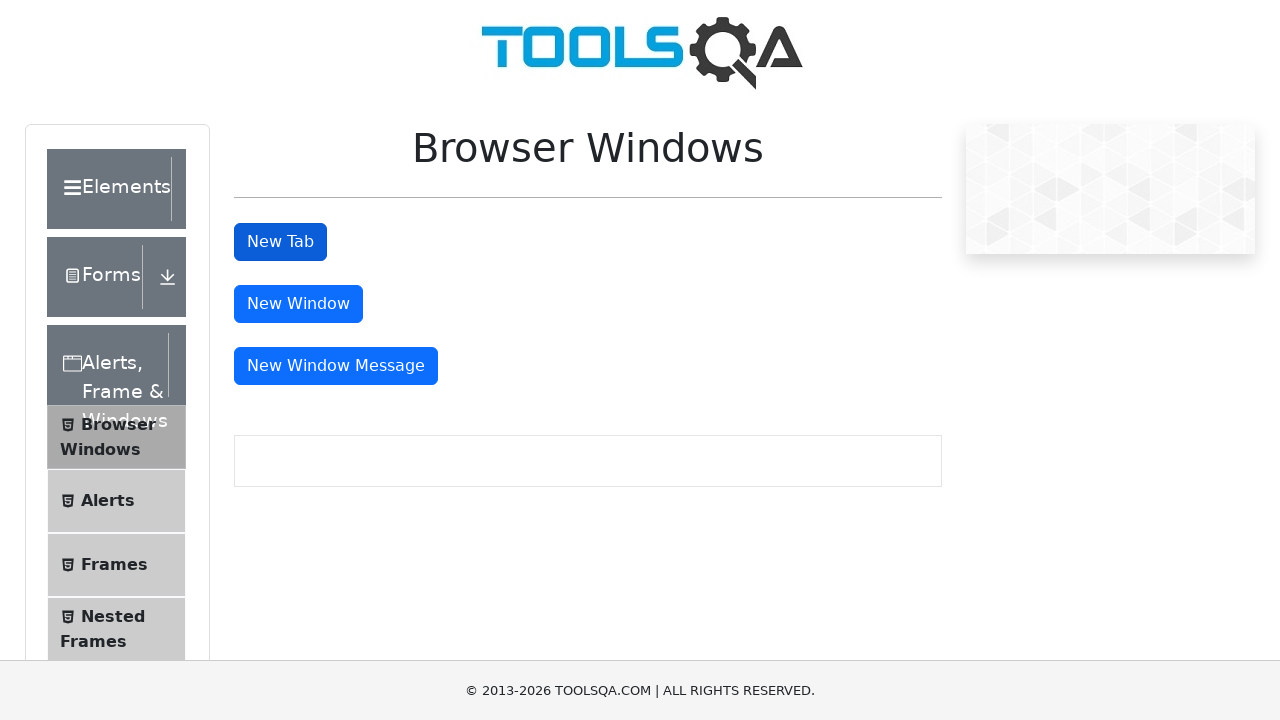

Closed the new tab and returned to parent window
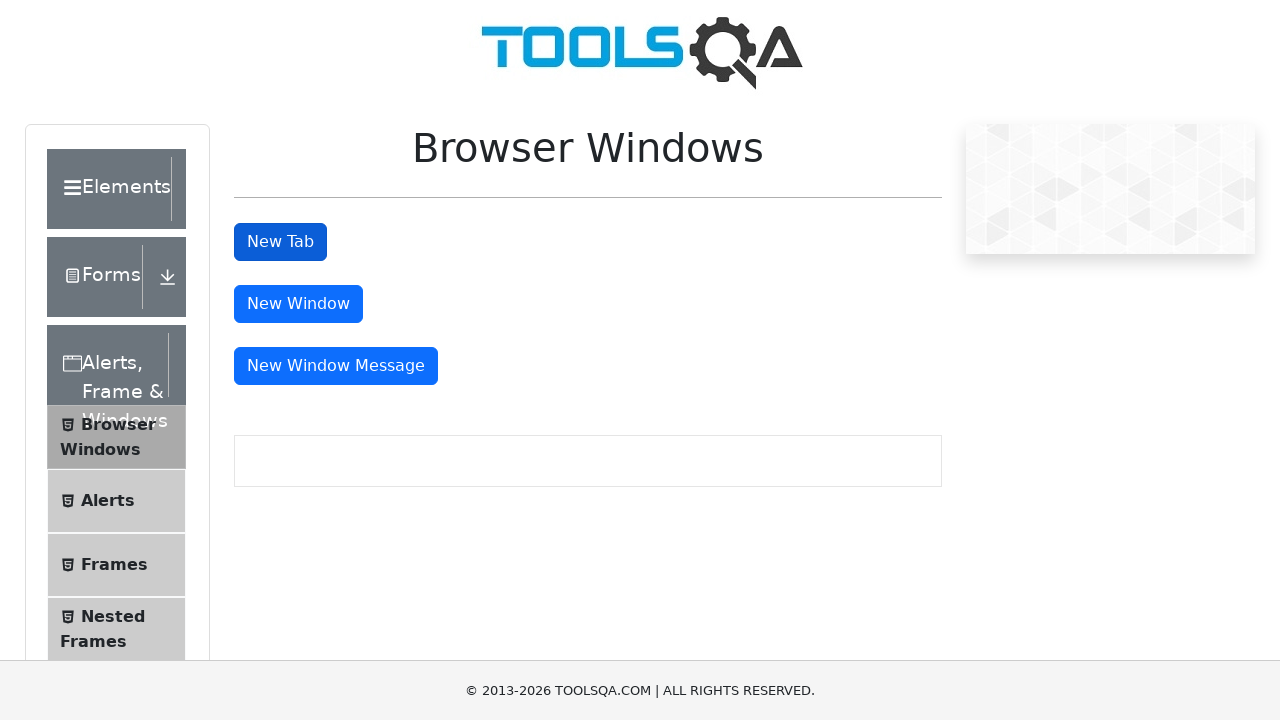

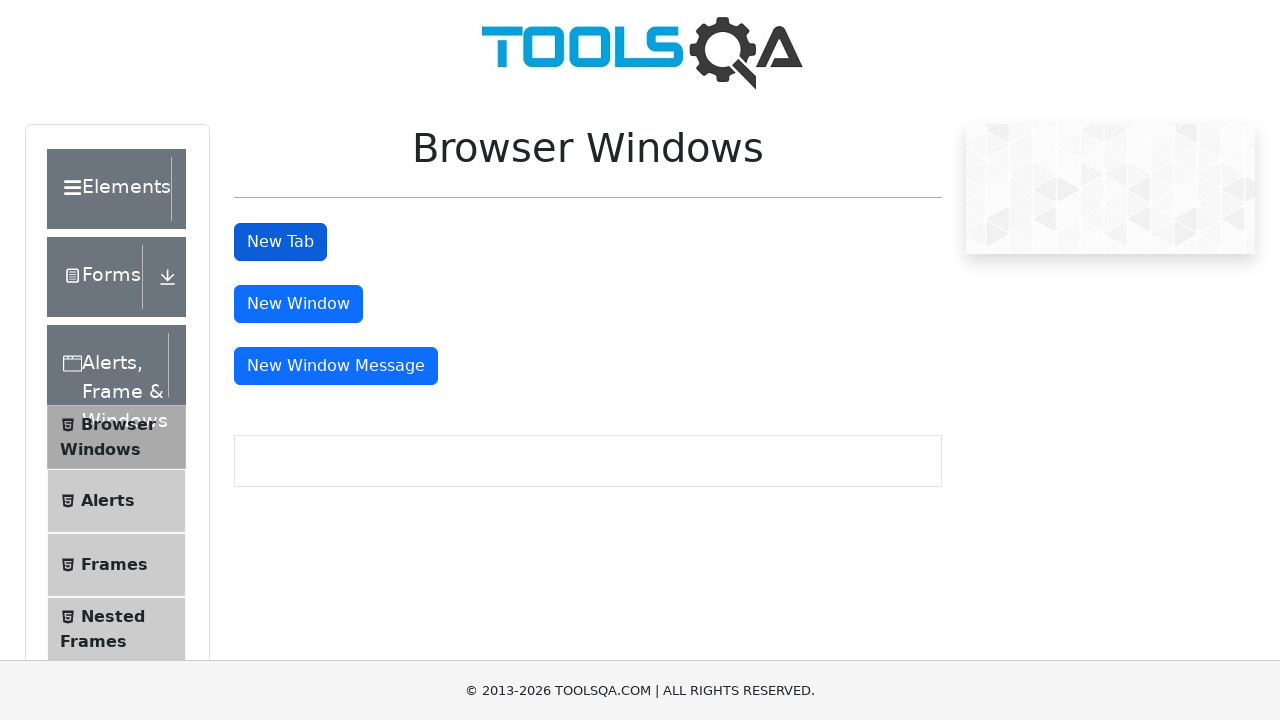